Tests e-commerce functionality by searching for products containing 'ca', adding Cashews to cart, and completing the checkout process

Starting URL: https://rahulshettyacademy.com/seleniumPractise/#/

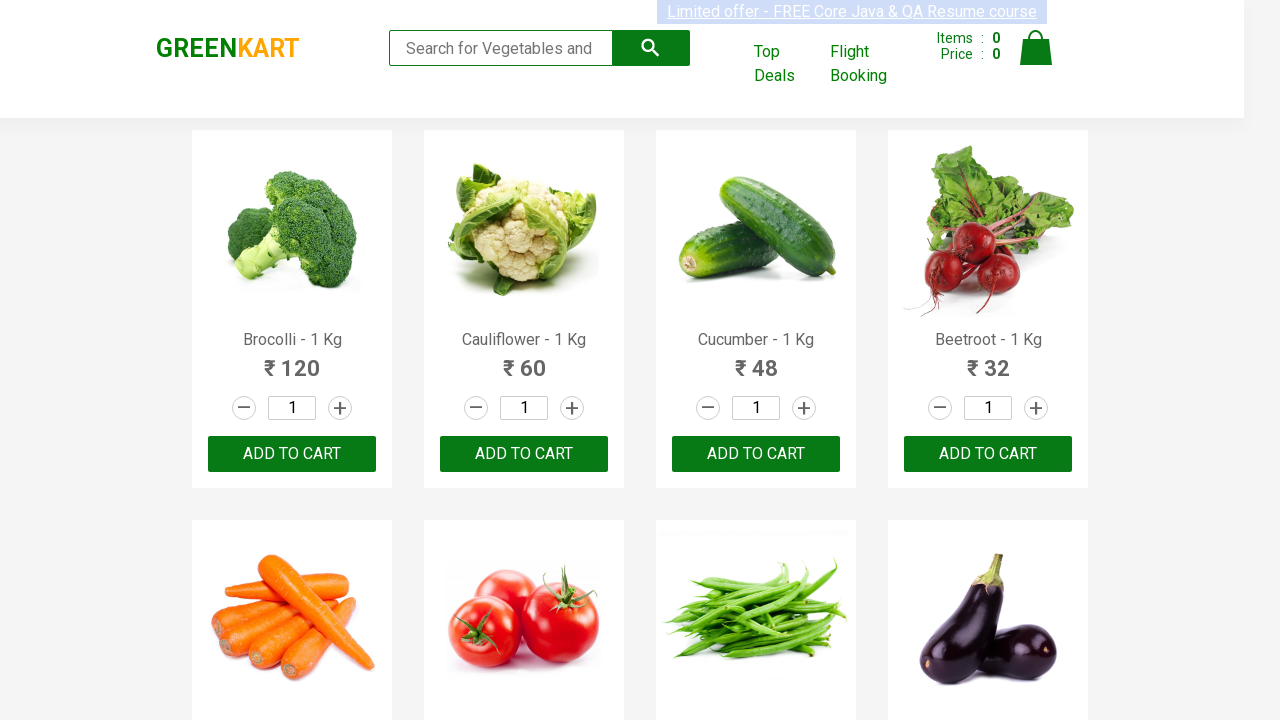

Filled search box with 'ca' to filter products on form input[type='search']
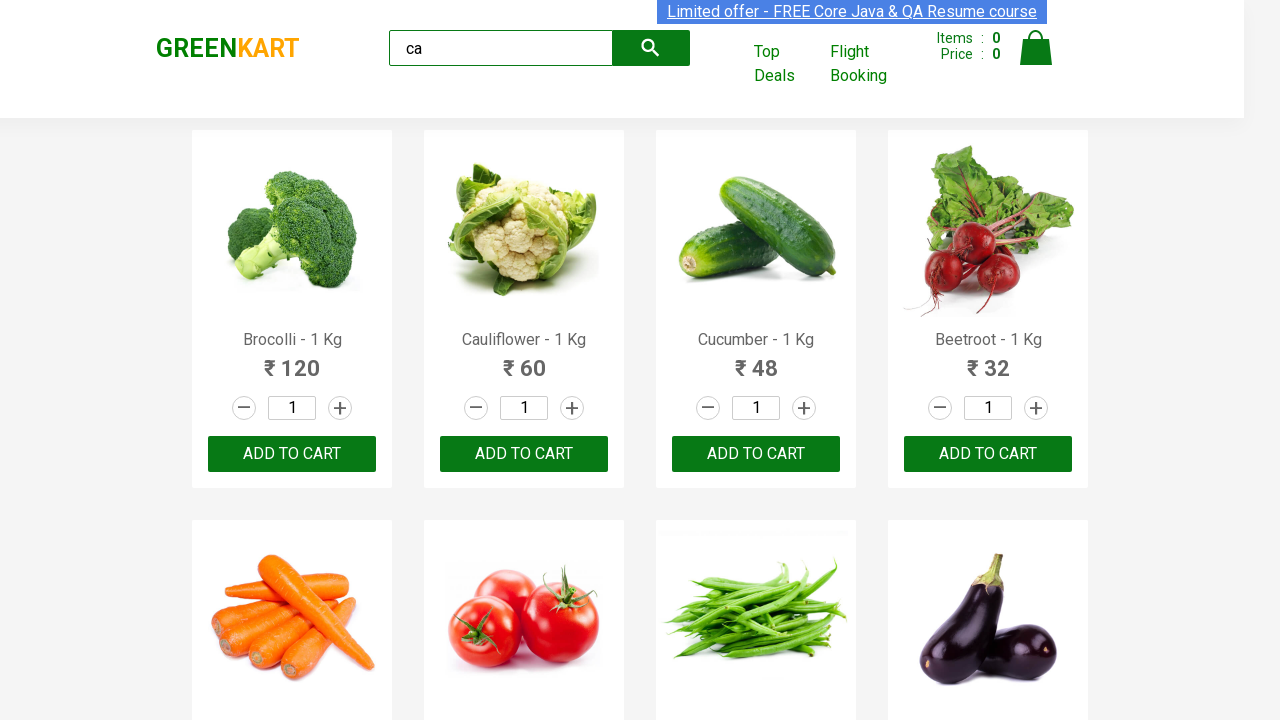

Waited for products to load on the page
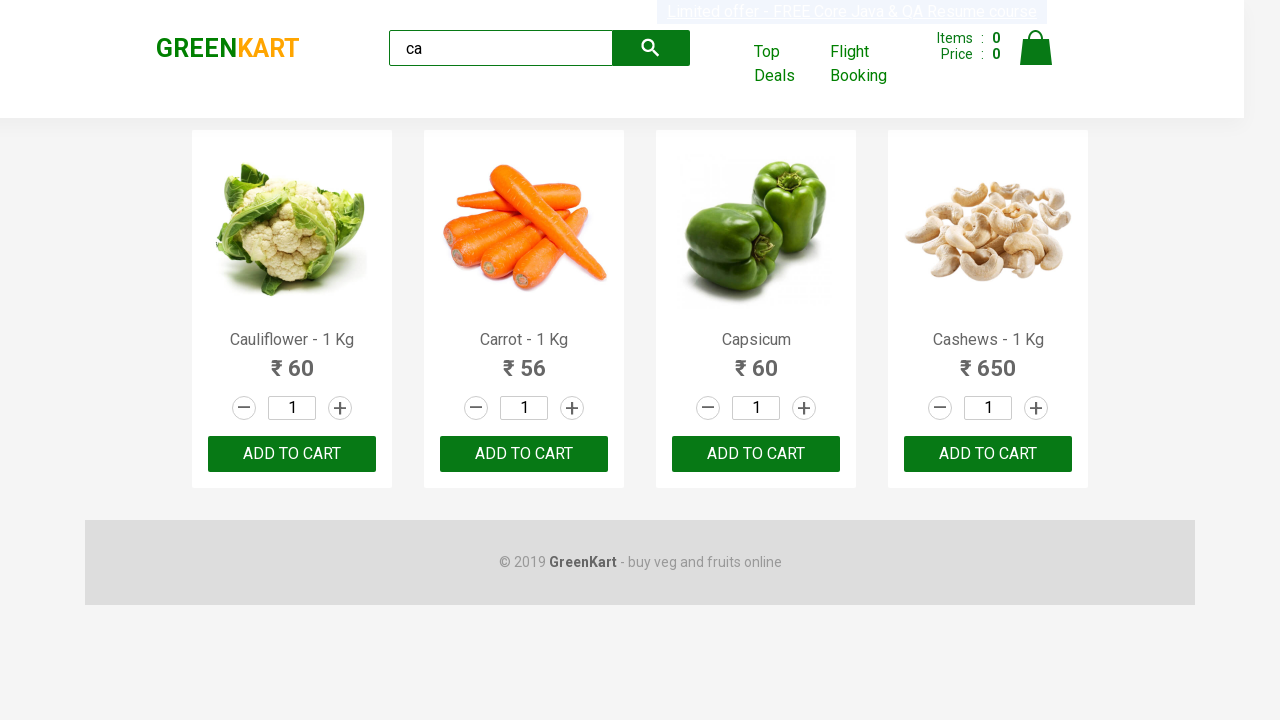

Retrieved all product elements from the page
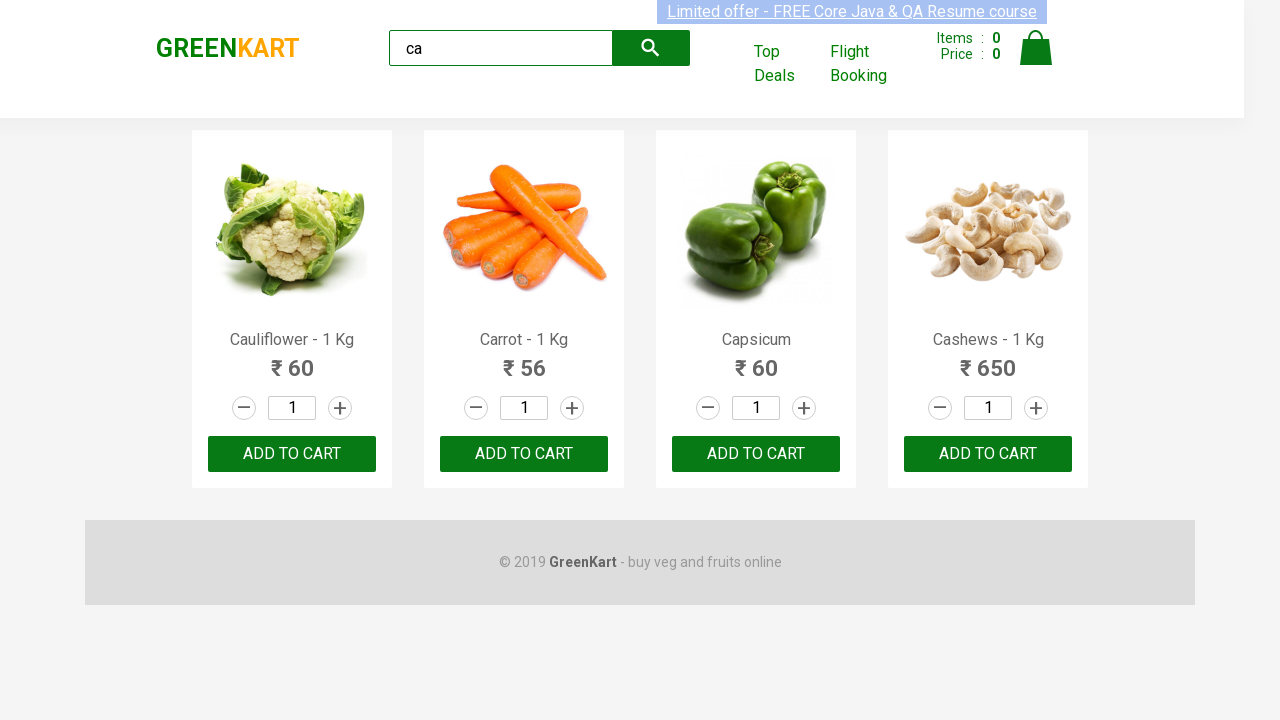

Extracted product name: Cauliflower - 1 Kg
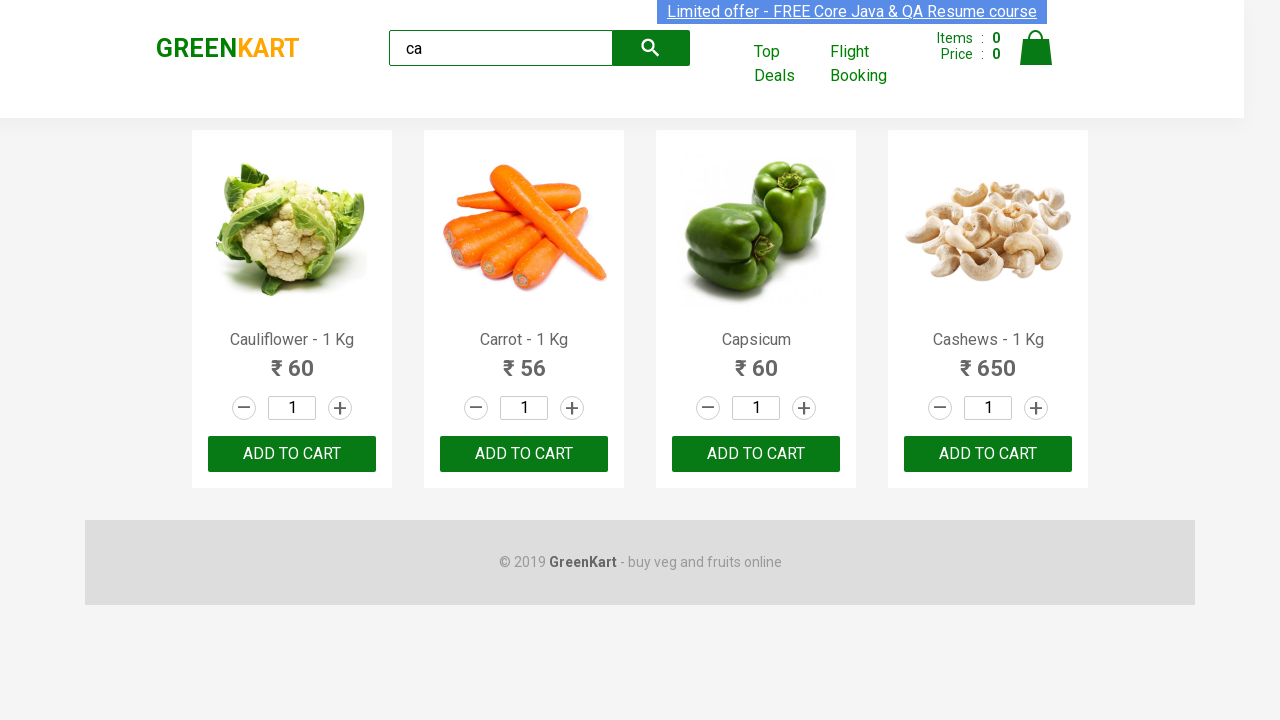

Extracted product name: Carrot - 1 Kg
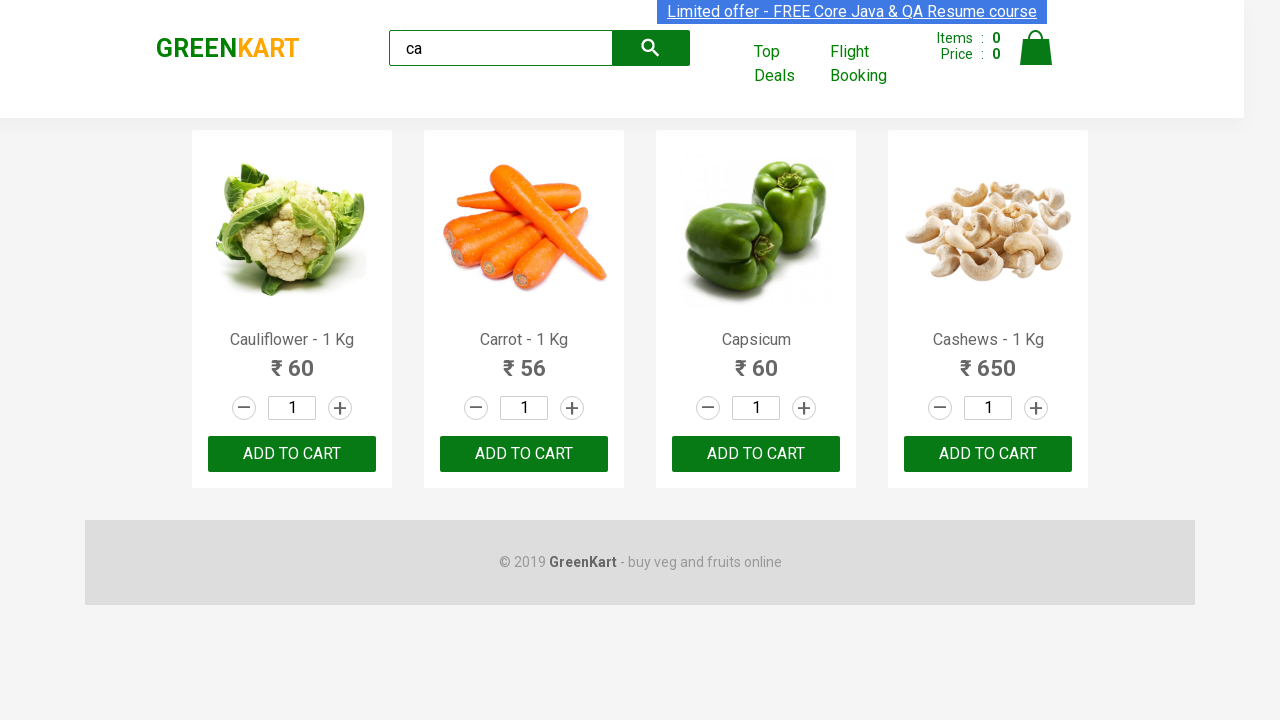

Extracted product name: Capsicum
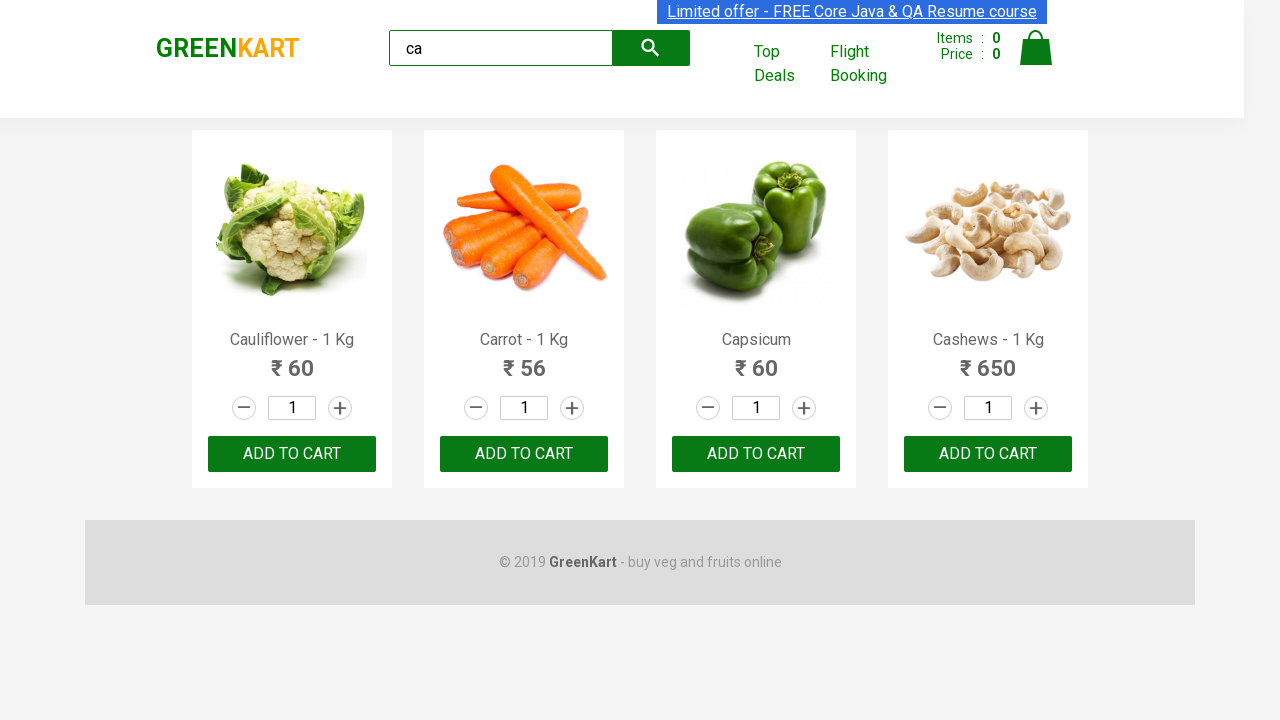

Extracted product name: Cashews - 1 Kg
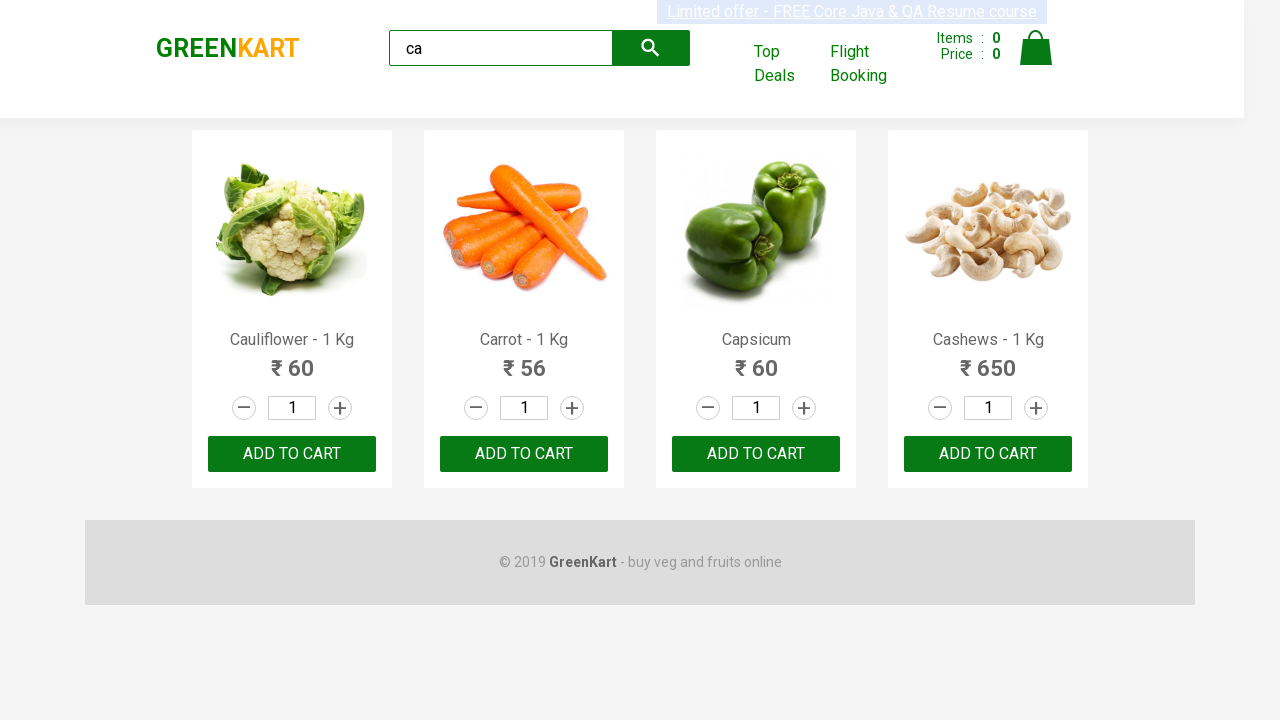

Clicked ADD TO CART button for Cashews product at (988, 454) on .products .product >> nth=3 >> .product-action button
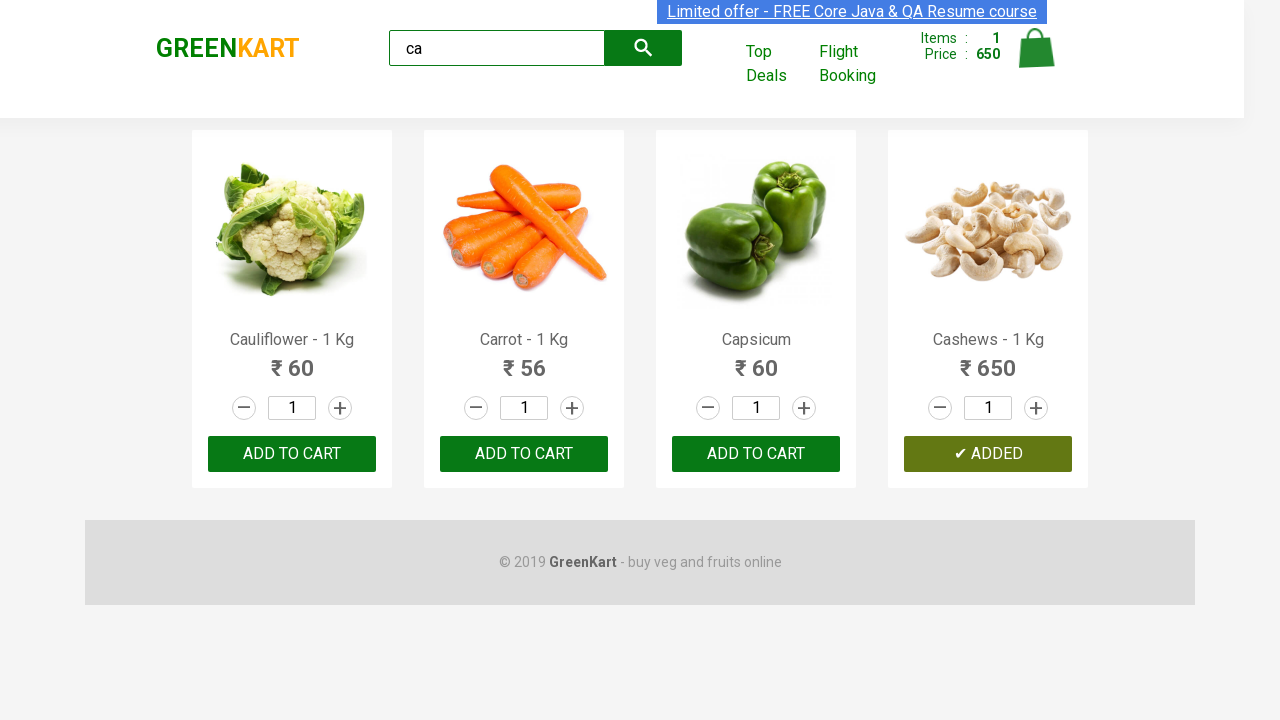

Clicked on cart icon to view cart at (1036, 48) on .cart-icon > img
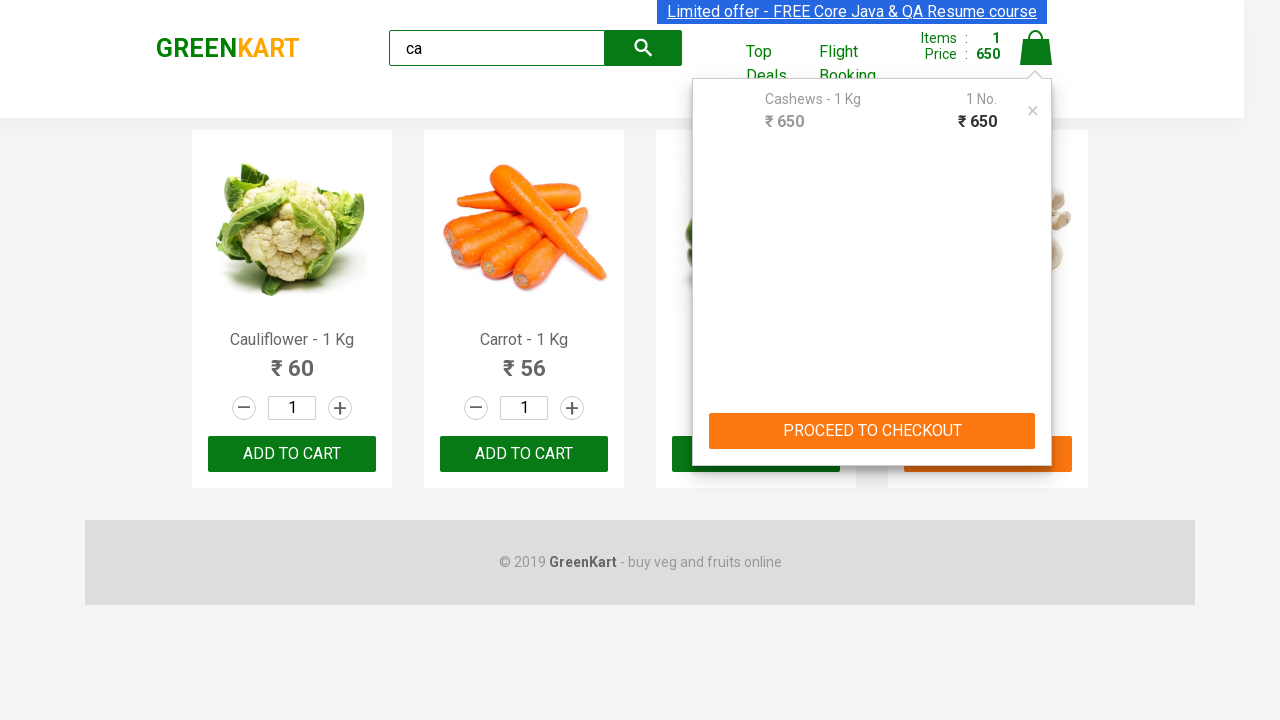

Clicked PROCEED TO CHECKOUT button at (872, 431) on text=PROCEED TO CHECKOUT
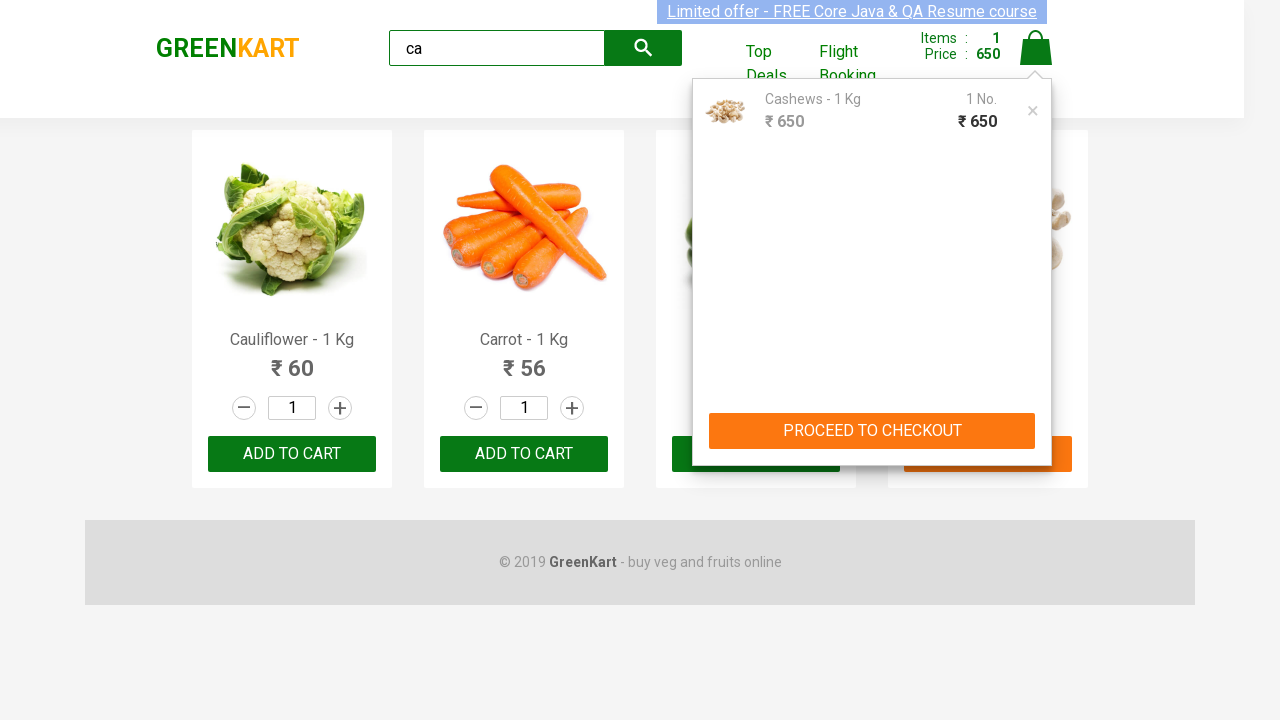

Clicked Place Order button to complete checkout at (1036, 420) on text=Place Order
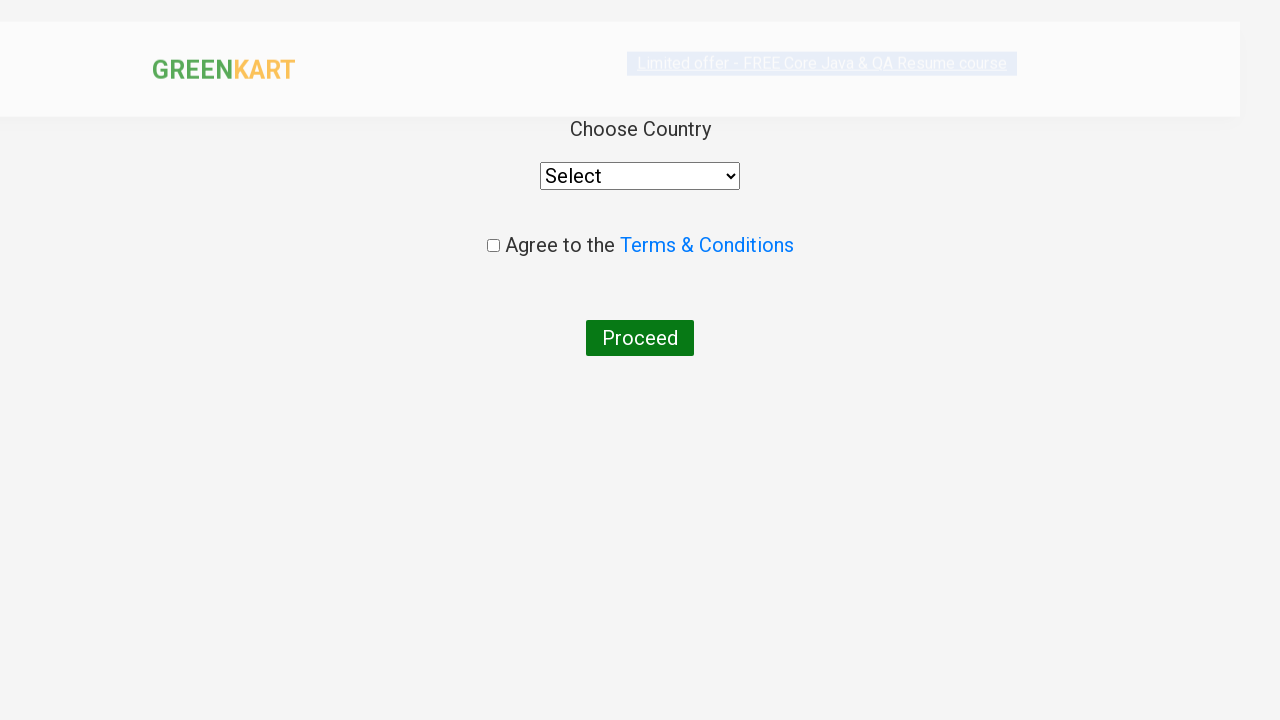

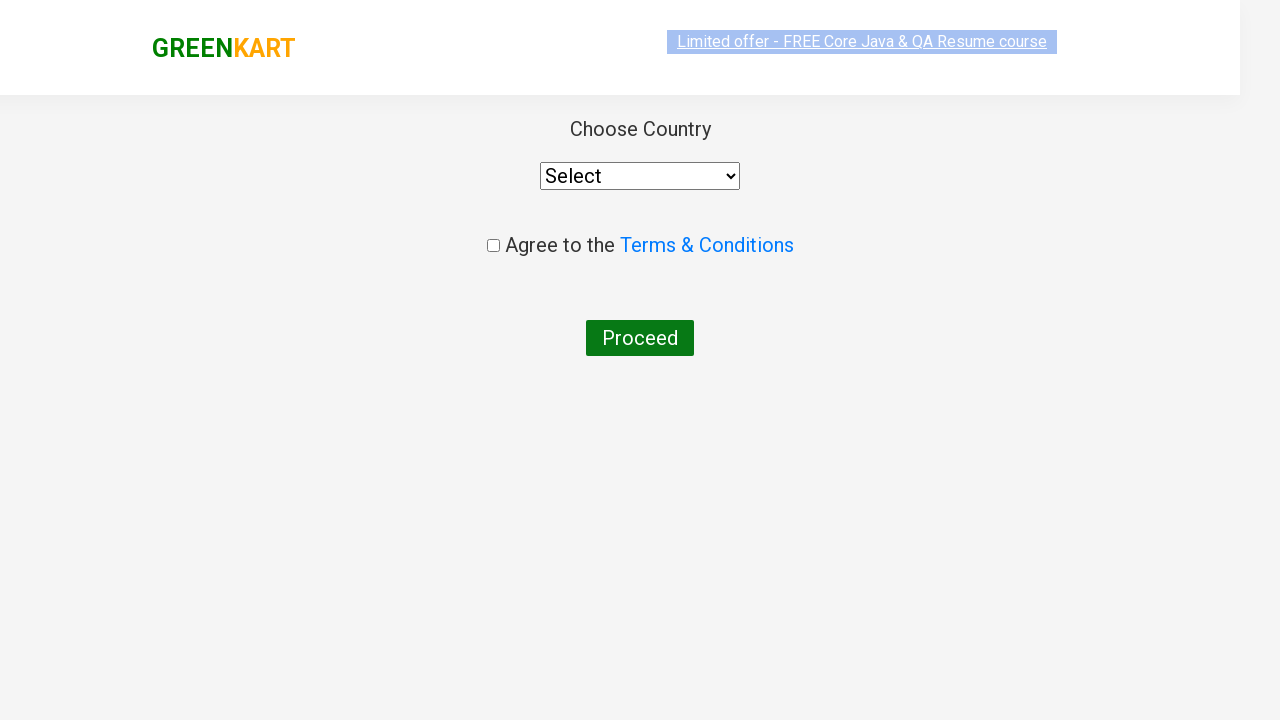